Tests the automation practice page by counting the total number of links on the page and verifying the count of footer links in a specific section.

Starting URL: https://www.rahulshettyacademy.com/AutomationPractice/

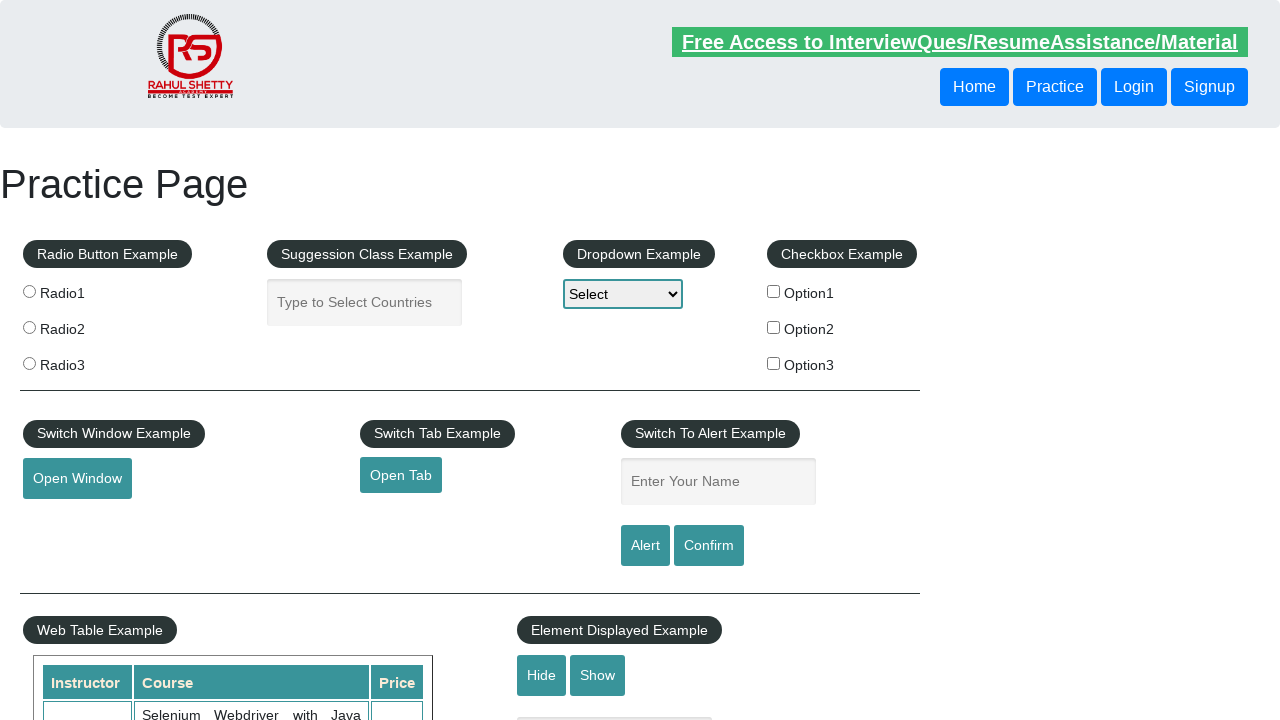

Located all links on the page
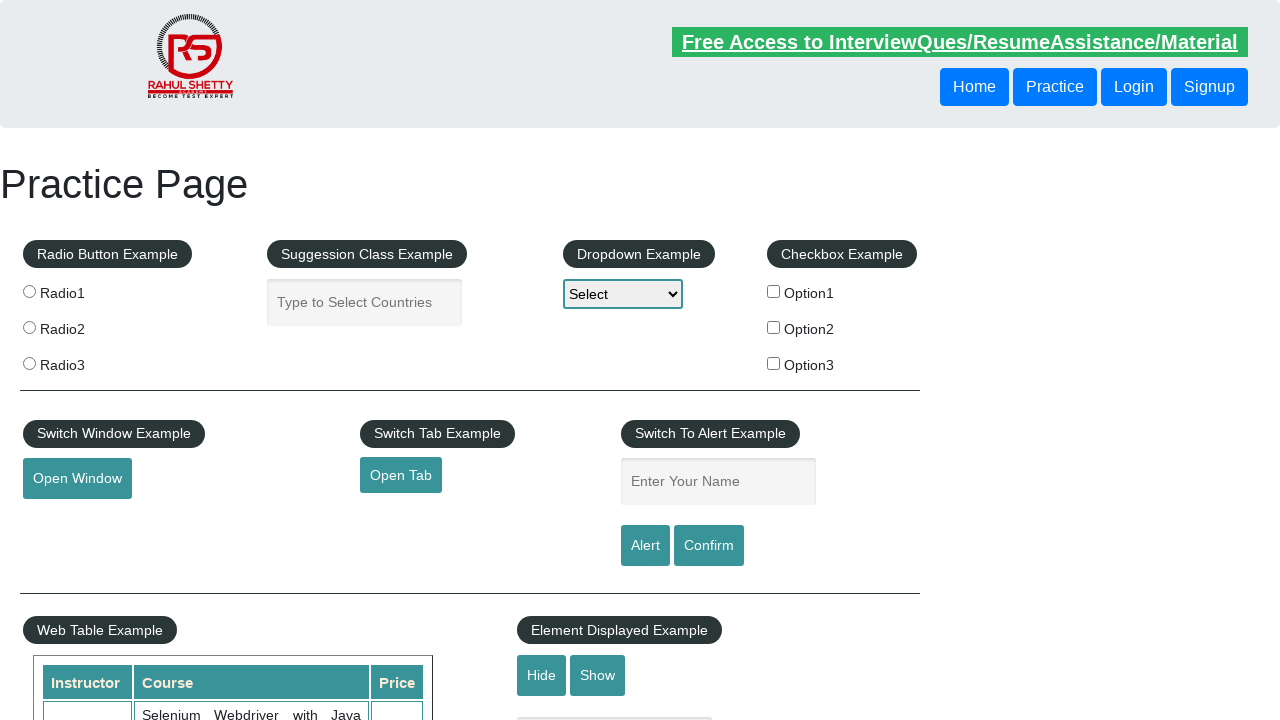

Counted total links: 27
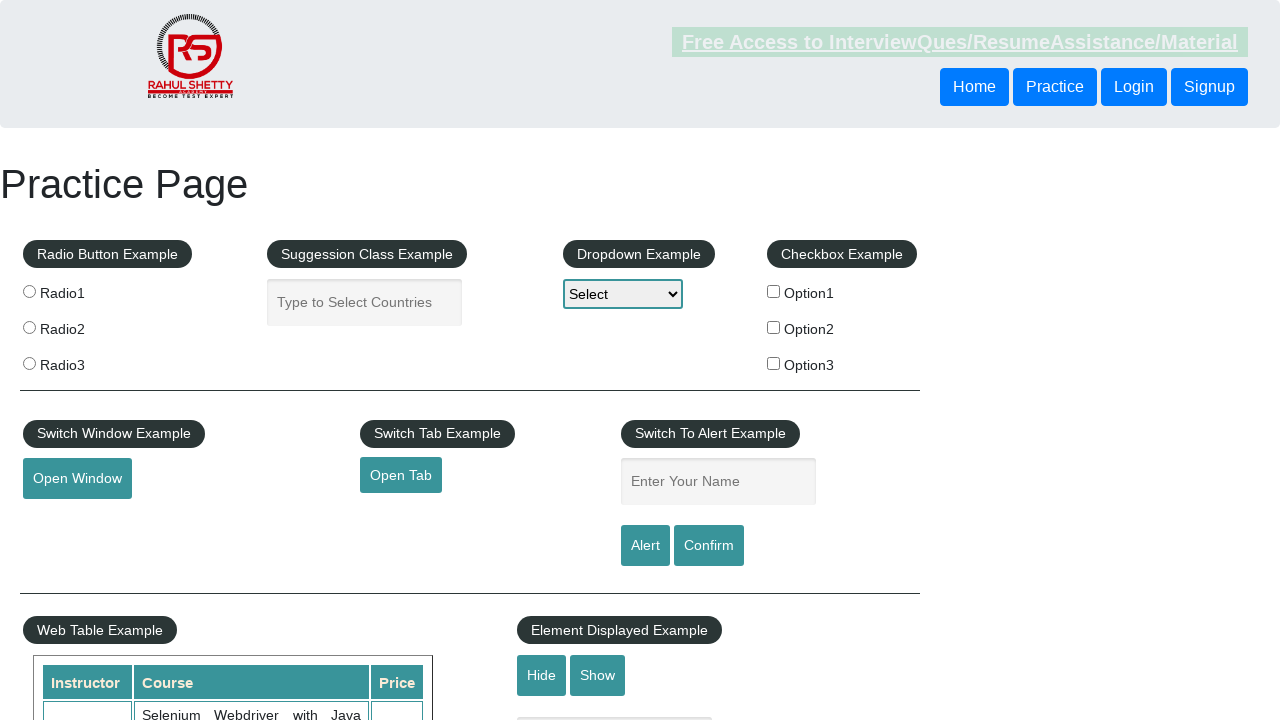

Verified total link count is 27
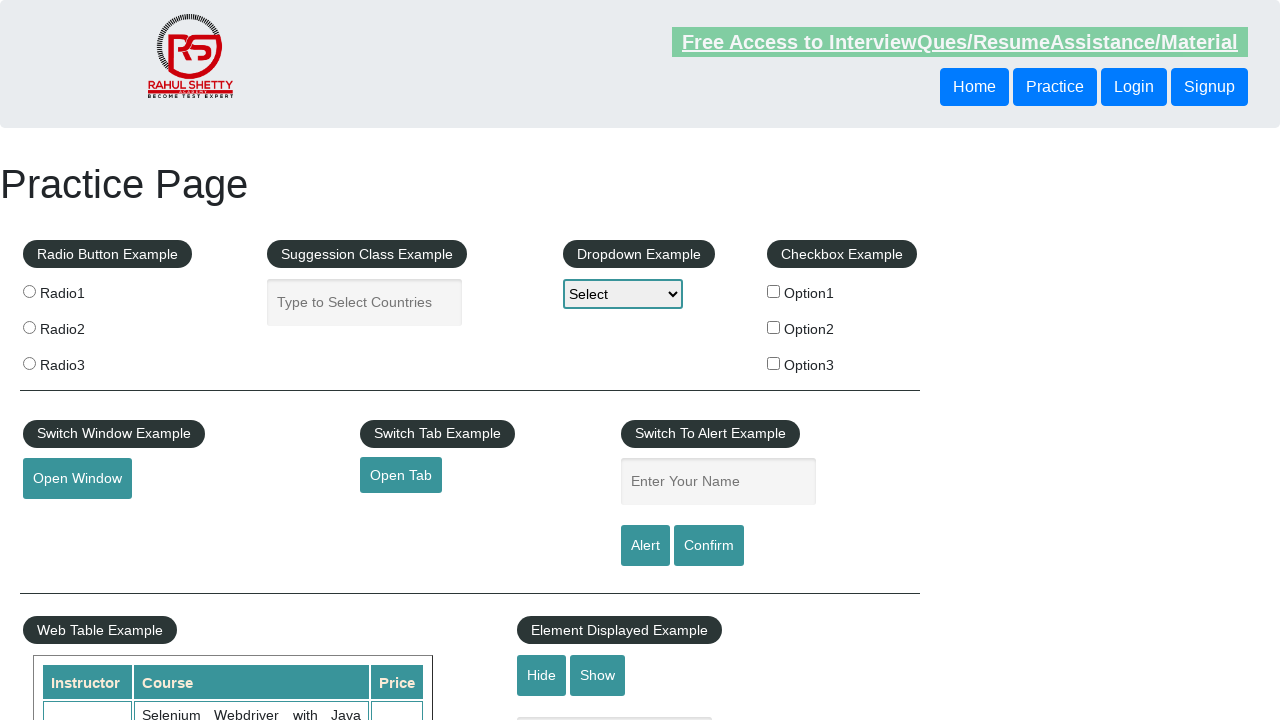

Located footer element with id 'gf-BIG'
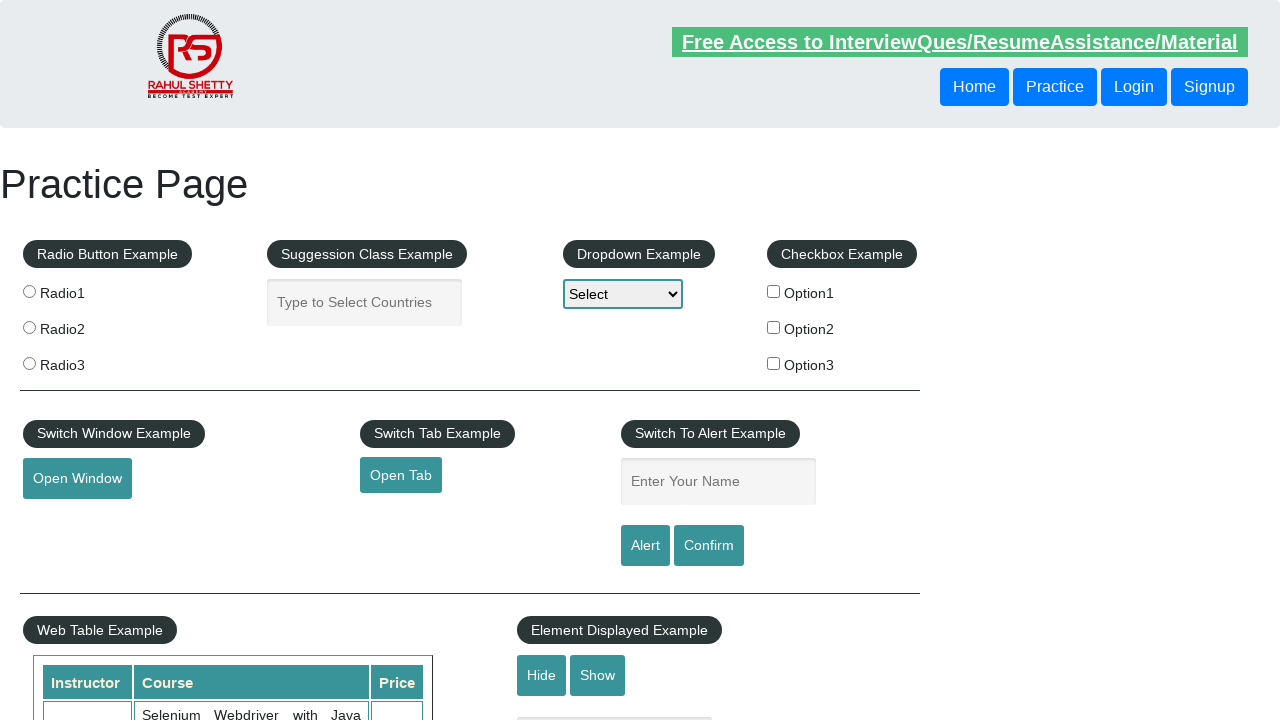

Located all links within footer section
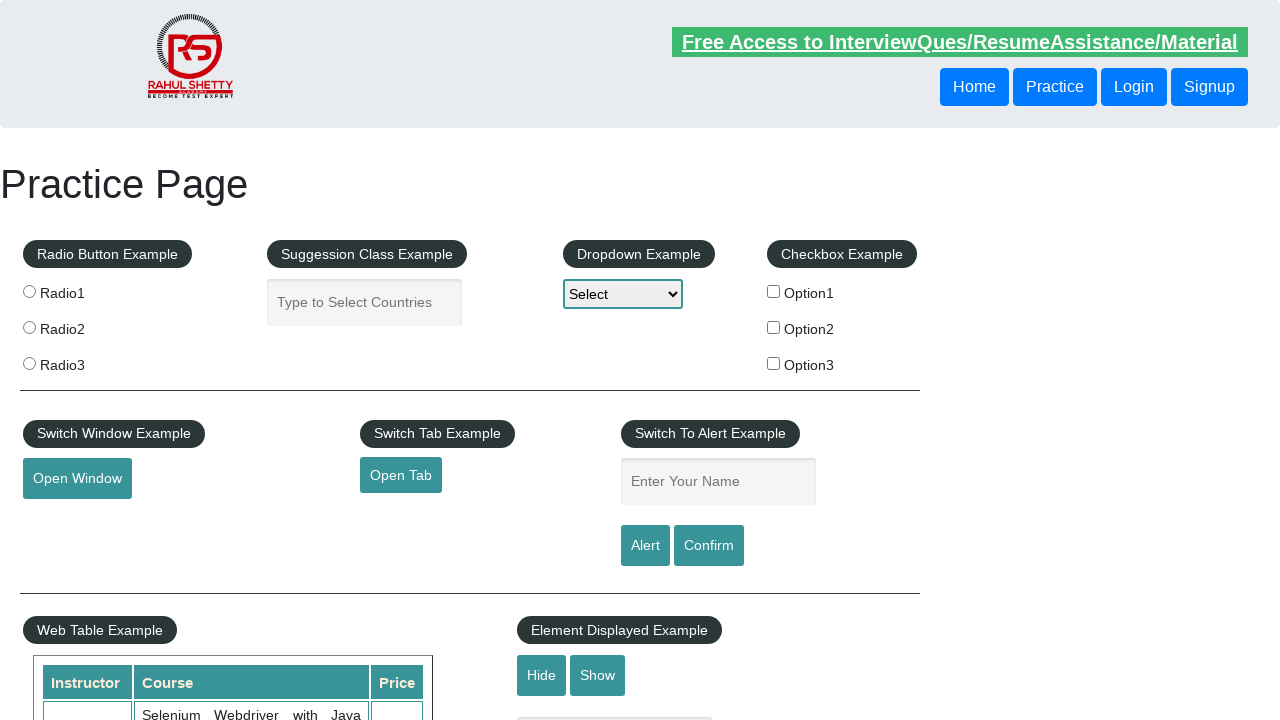

Counted footer links: 20
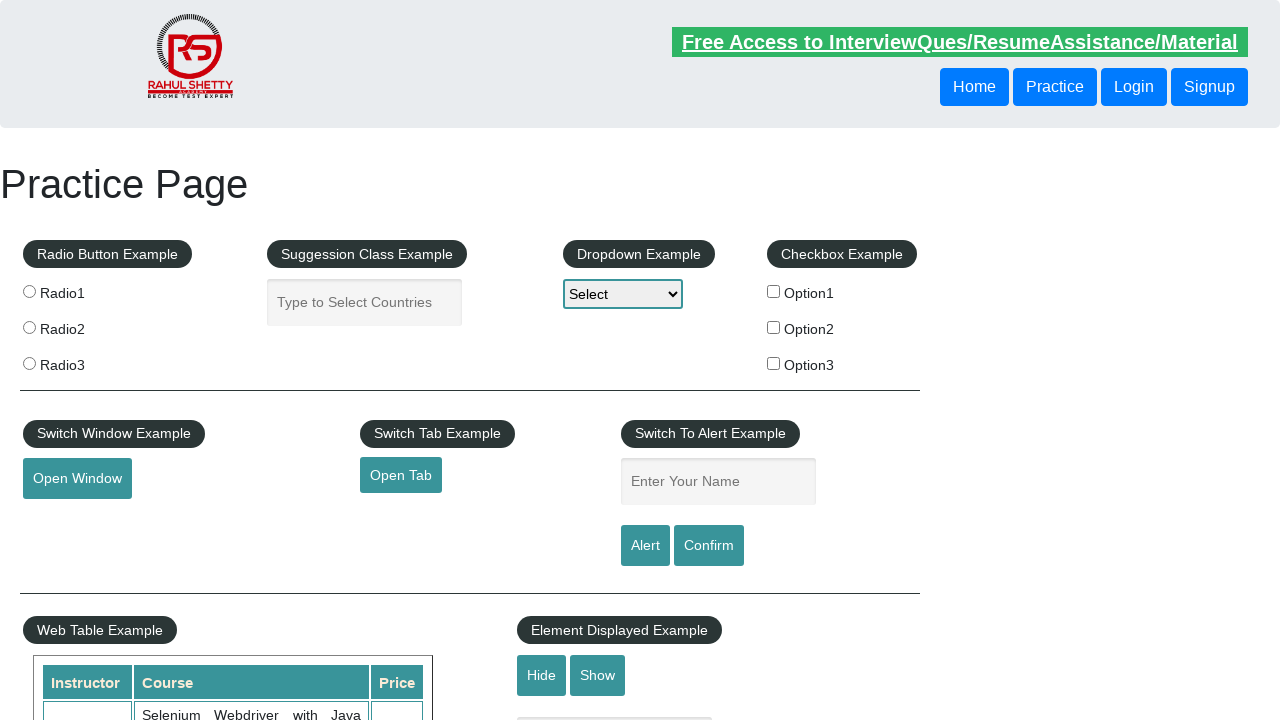

Verified footer link count is 20
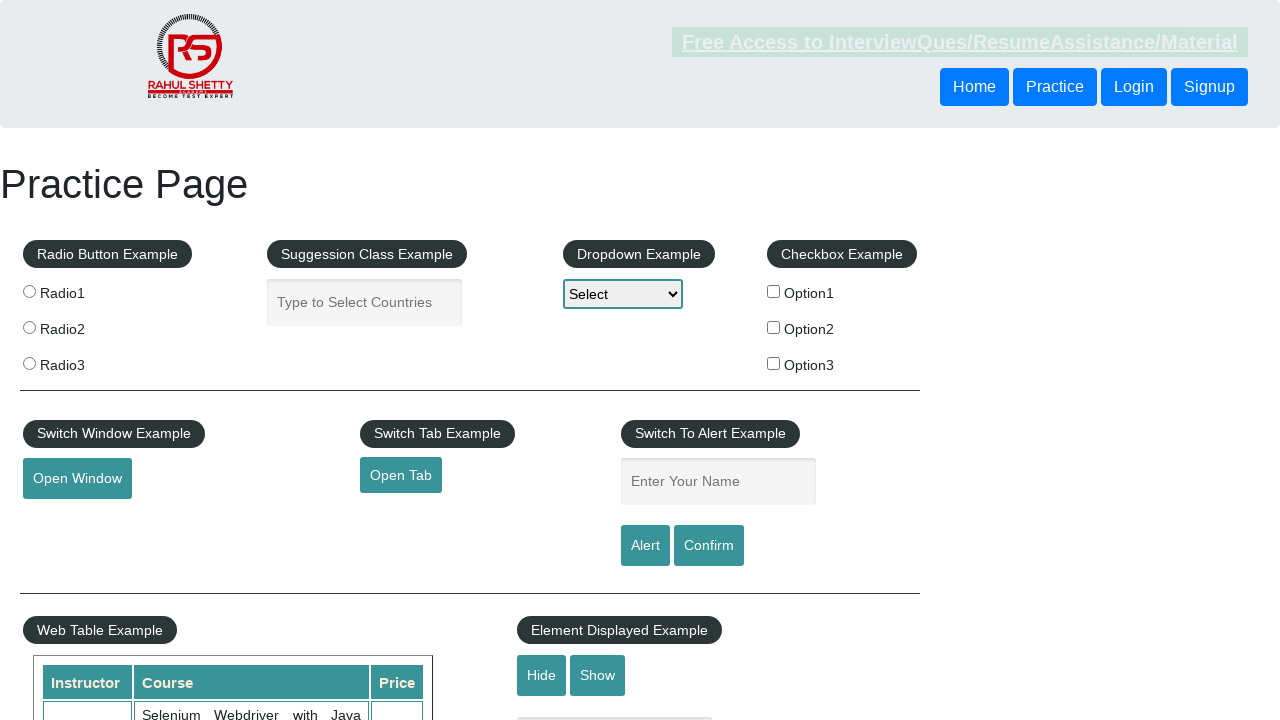

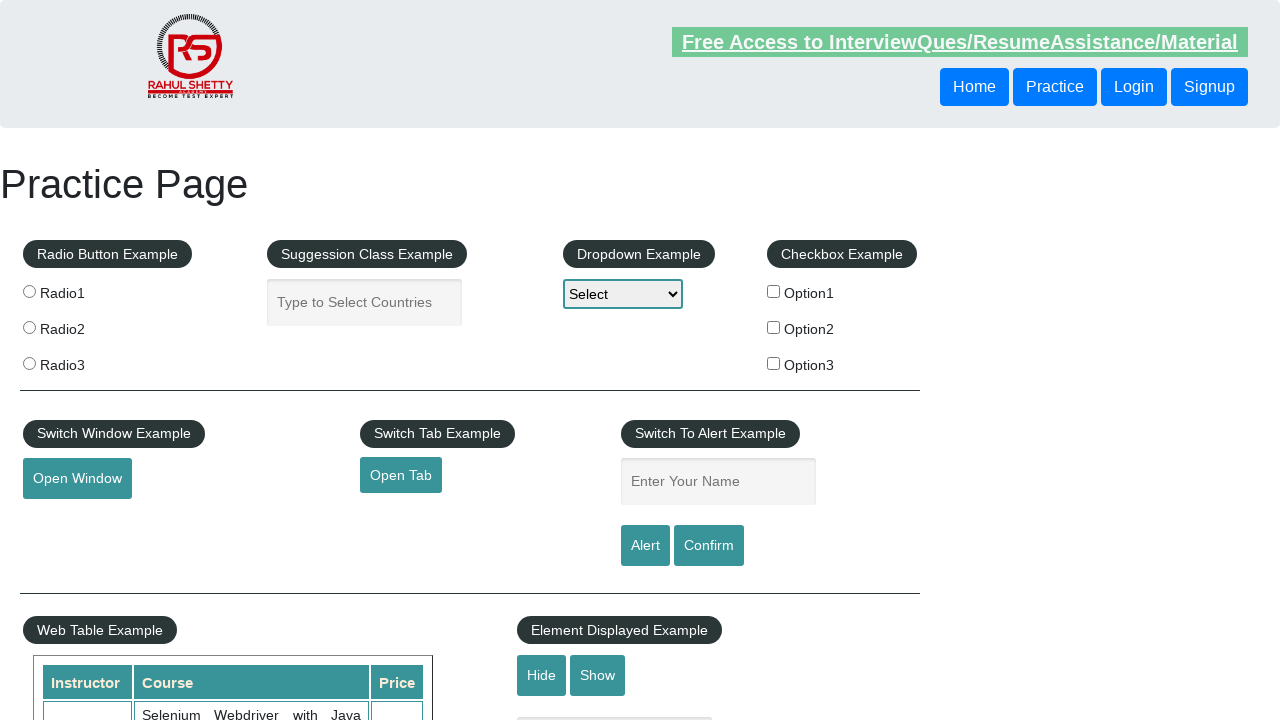